Tests autocomplete suggestion functionality by typing a partial country name and selecting from the suggestion list

Starting URL: https://rahulshettyacademy.com/AutomationPractice/

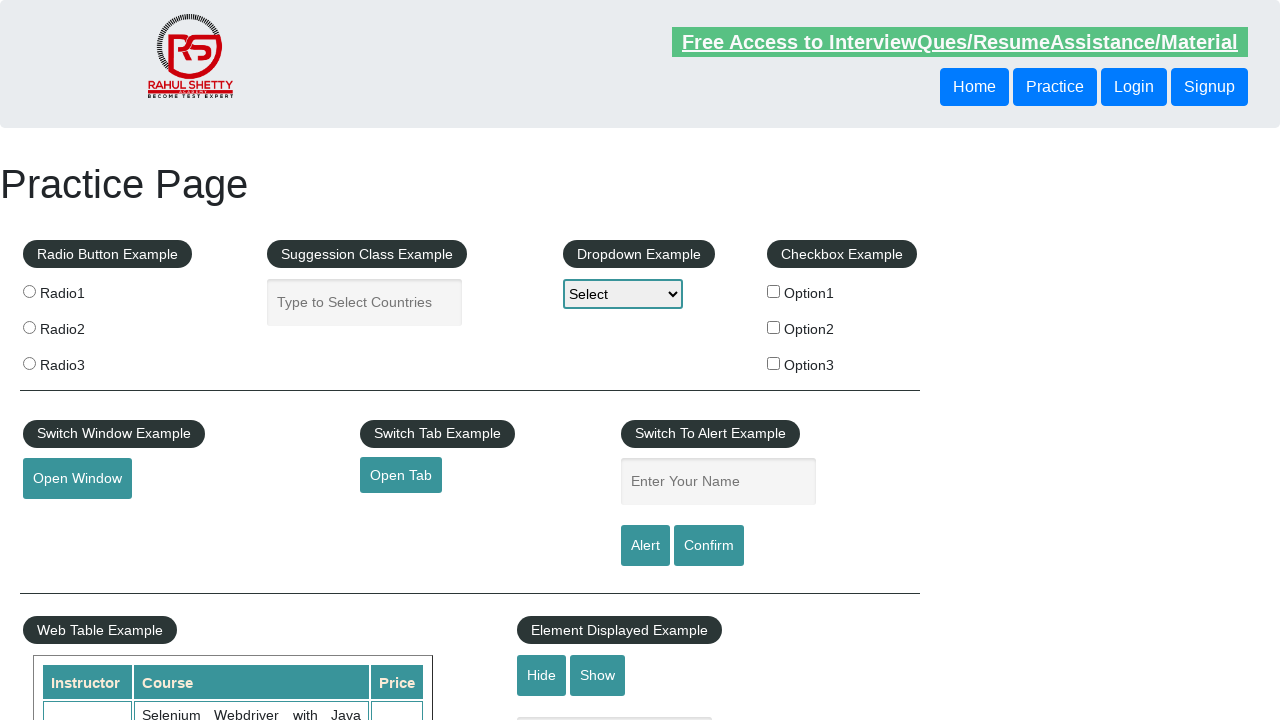

Typed 'Ind' in autocomplete field to trigger suggestions on #autocomplete
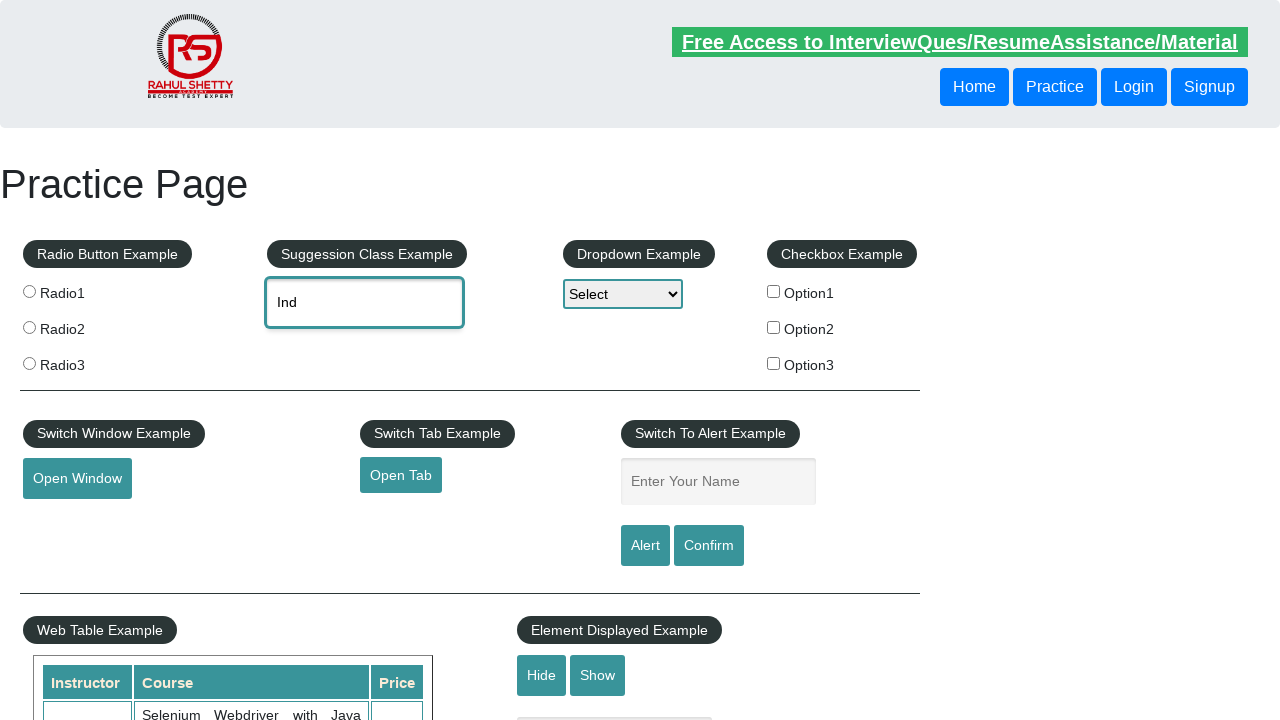

Autocomplete suggestion list appeared
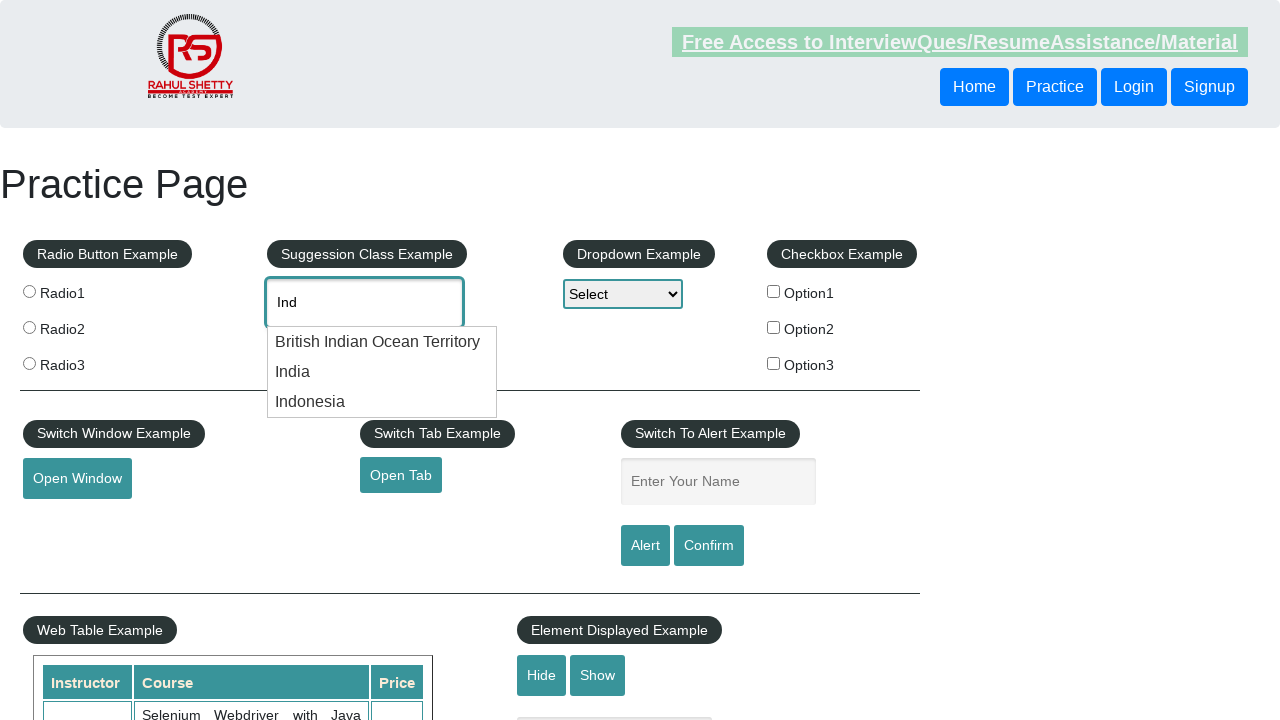

Selected 'India' from the autocomplete suggestions at (382, 342) on li.ui-menu-item div:has-text('India')
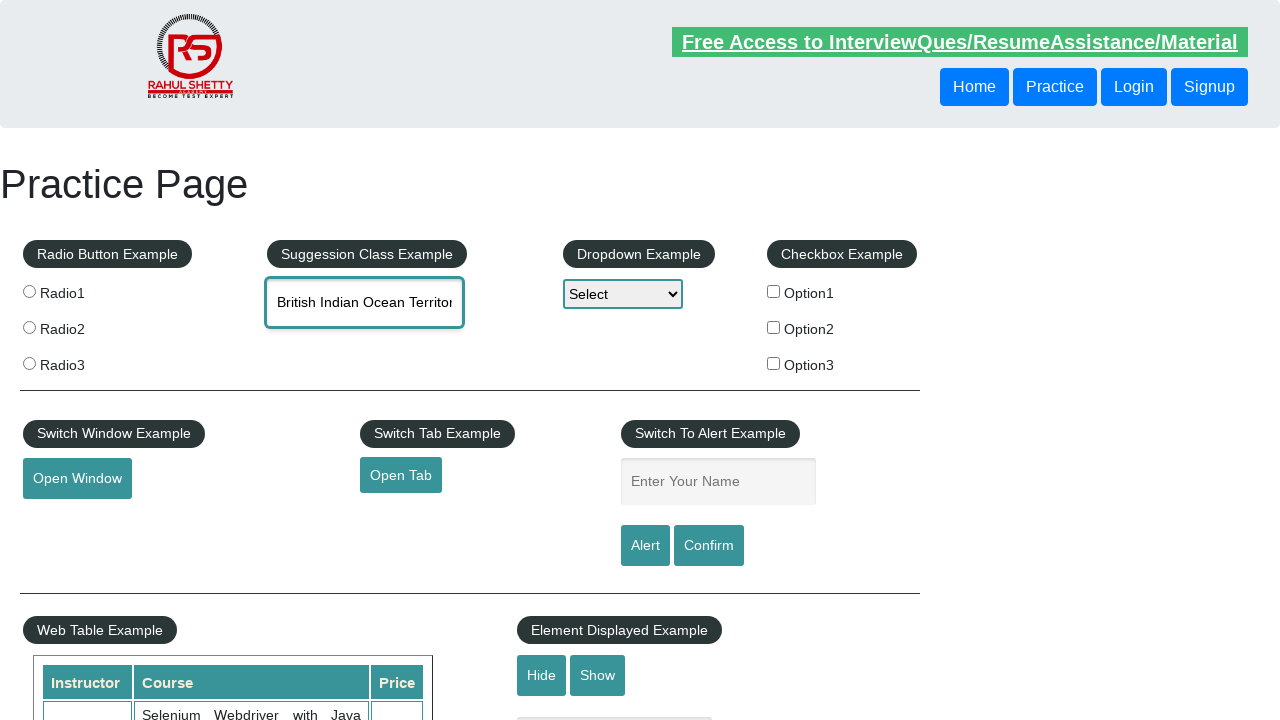

Verified that 'India' was successfully selected in the autocomplete field
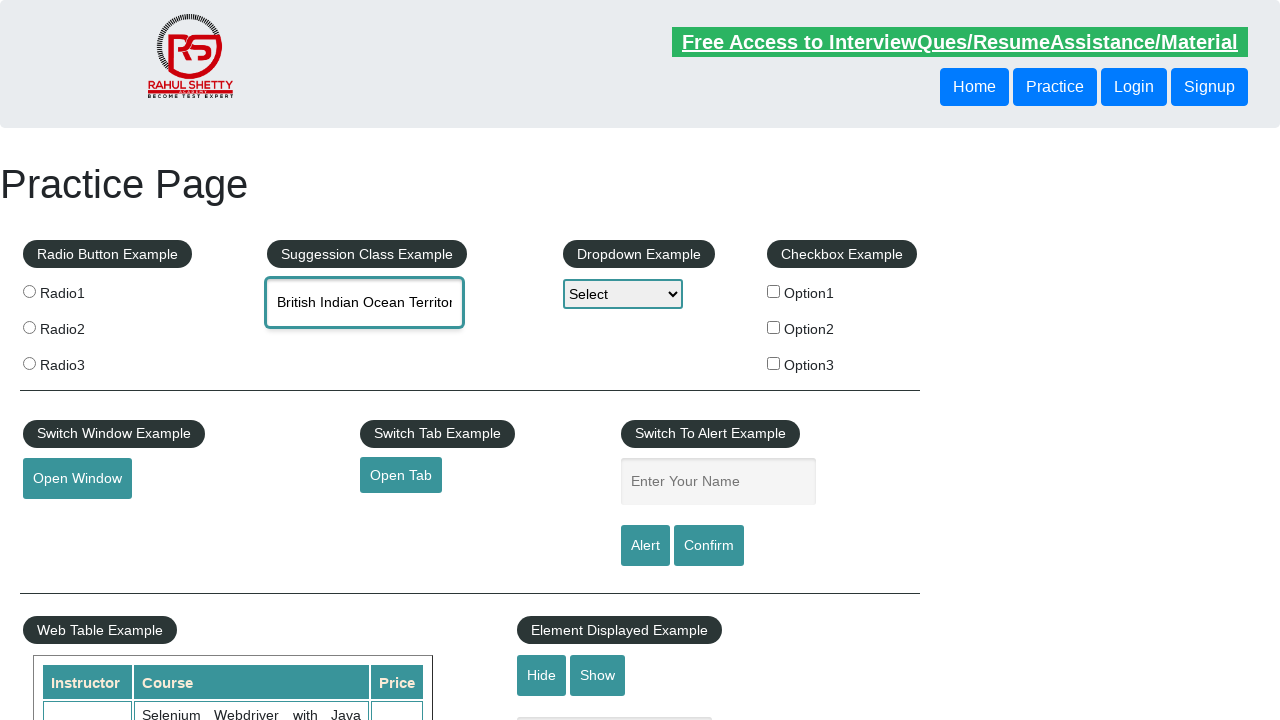

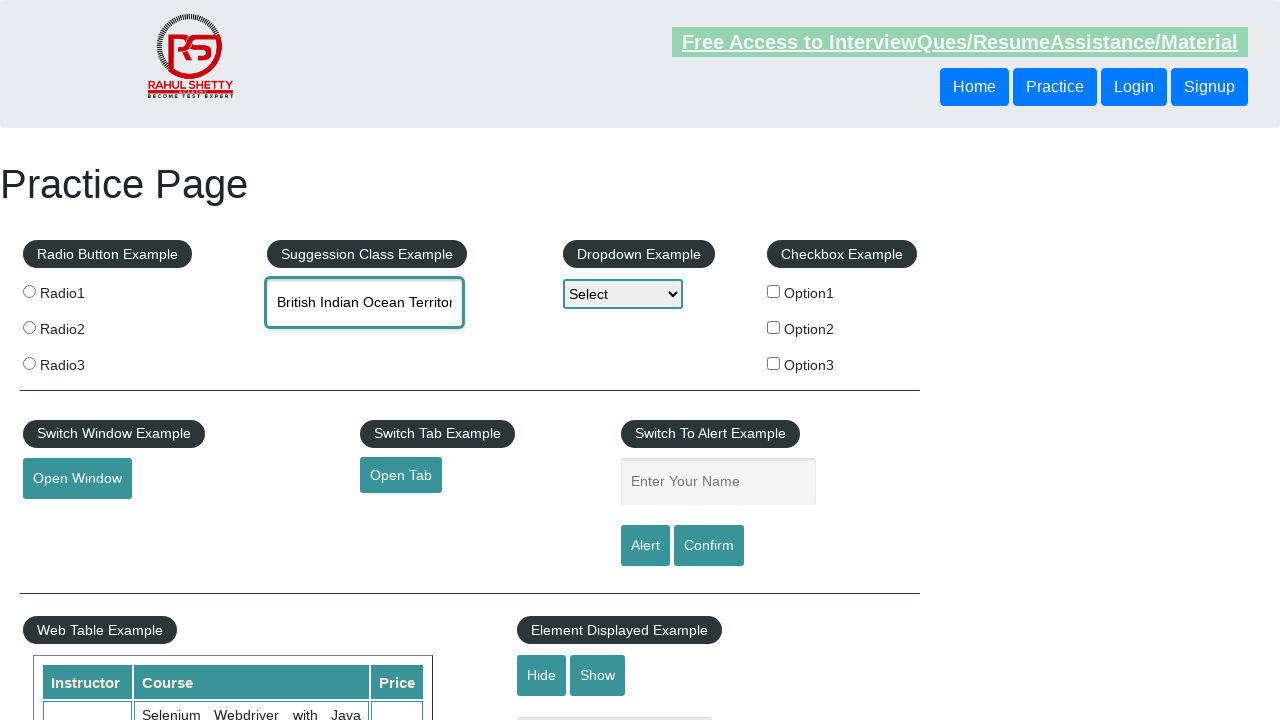